Tests checkbox toggle functionality by clicking a checkbox to select it, verifying selection, then clicking again to deselect and verifying deselection

Starting URL: https://rahulshettyacademy.com/AutomationPractice/

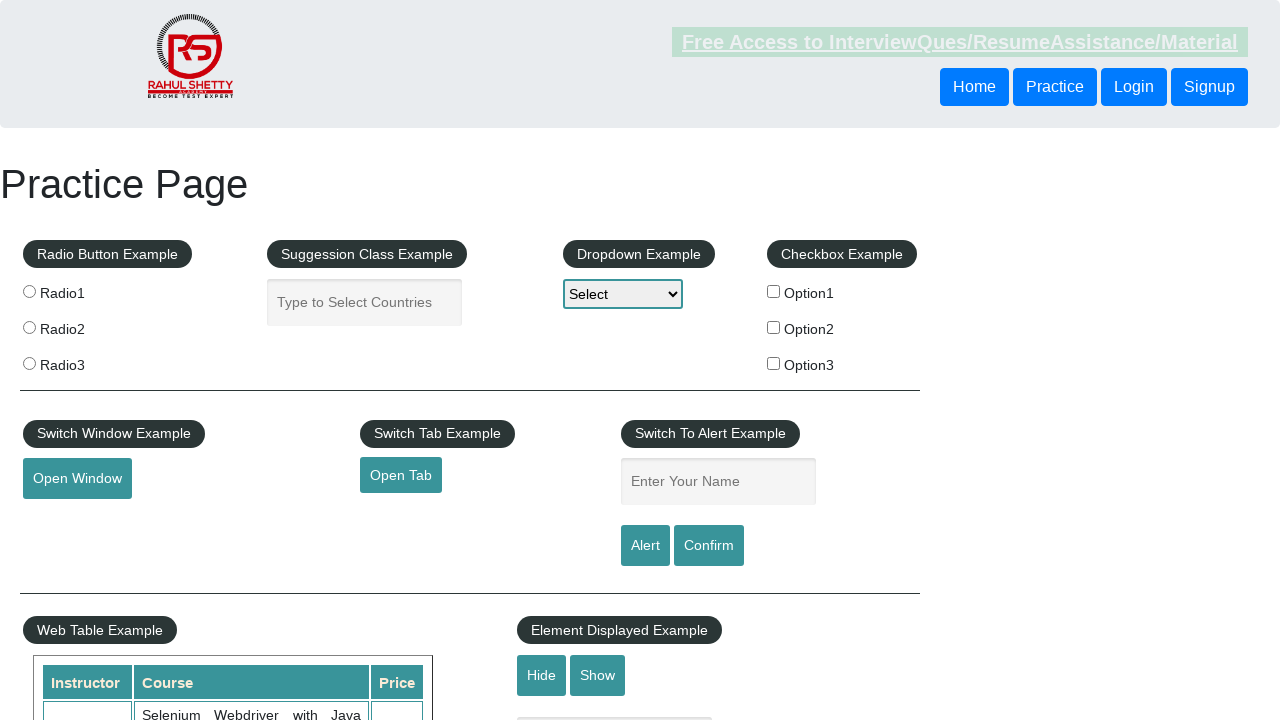

Navigated to AutomationPractice test page
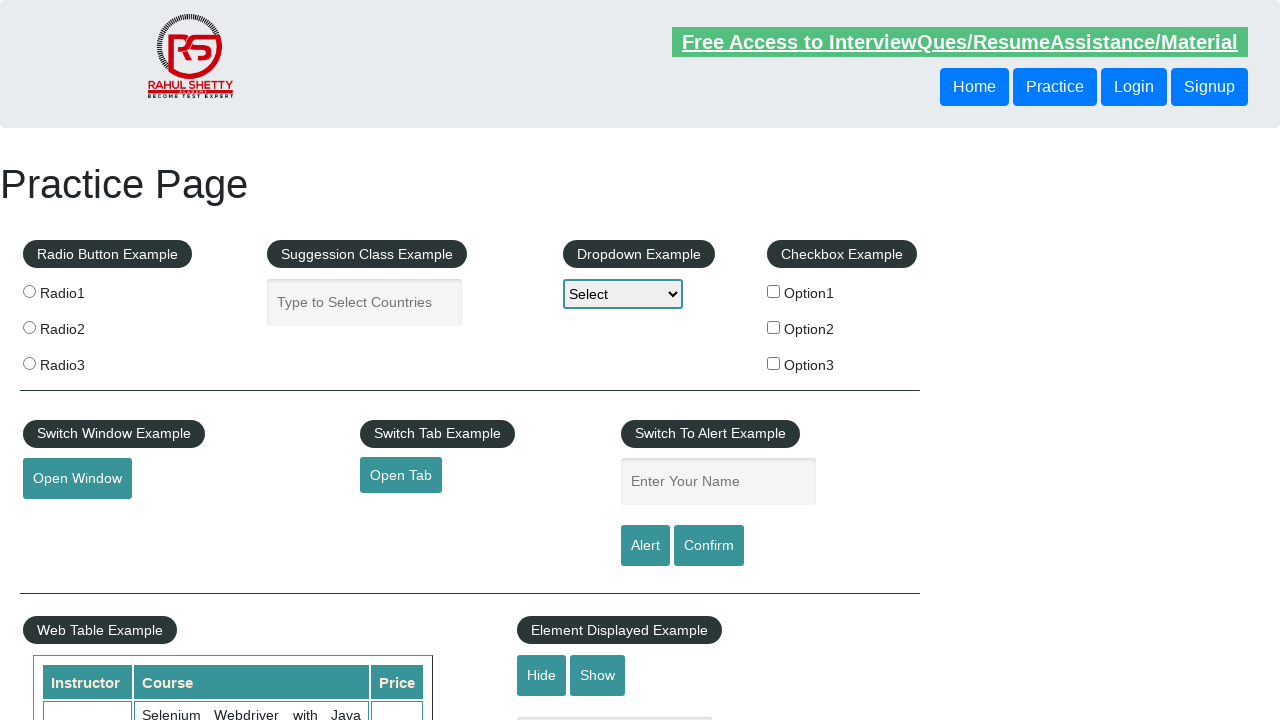

Clicked checkbox option 1 to select it at (774, 291) on input#checkBoxOption1
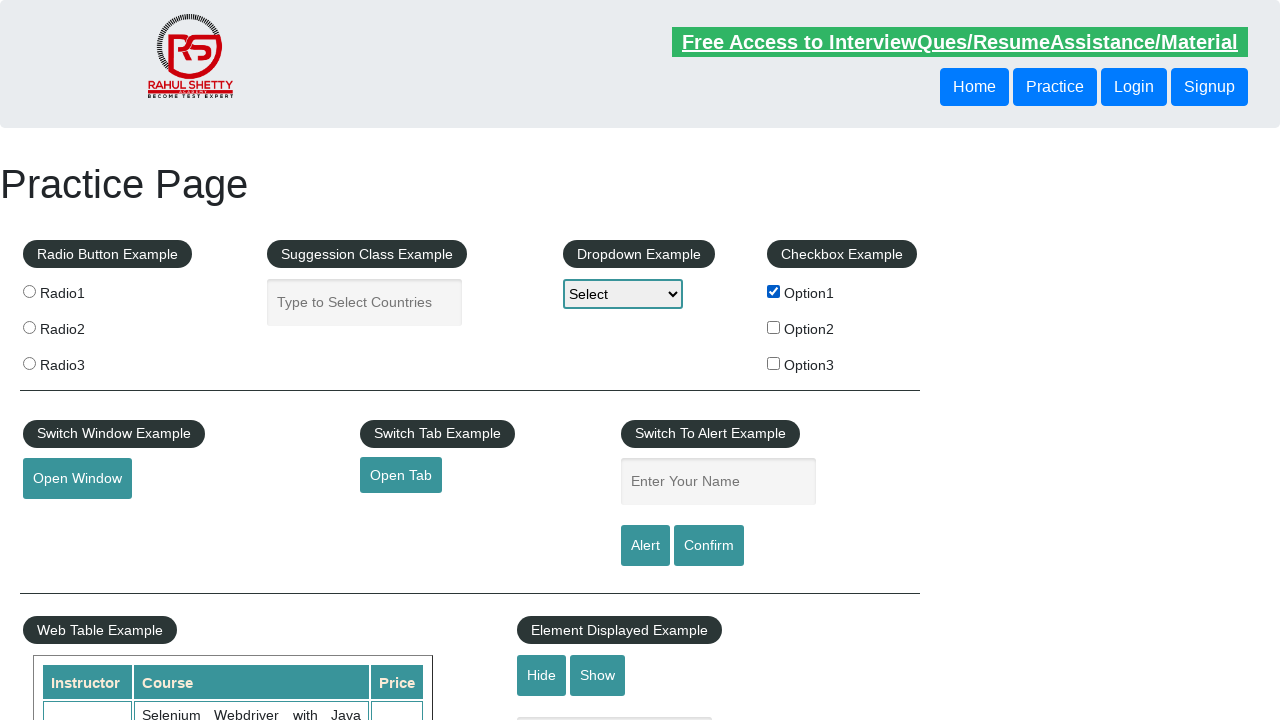

Waited 500ms for checkbox selection state to register
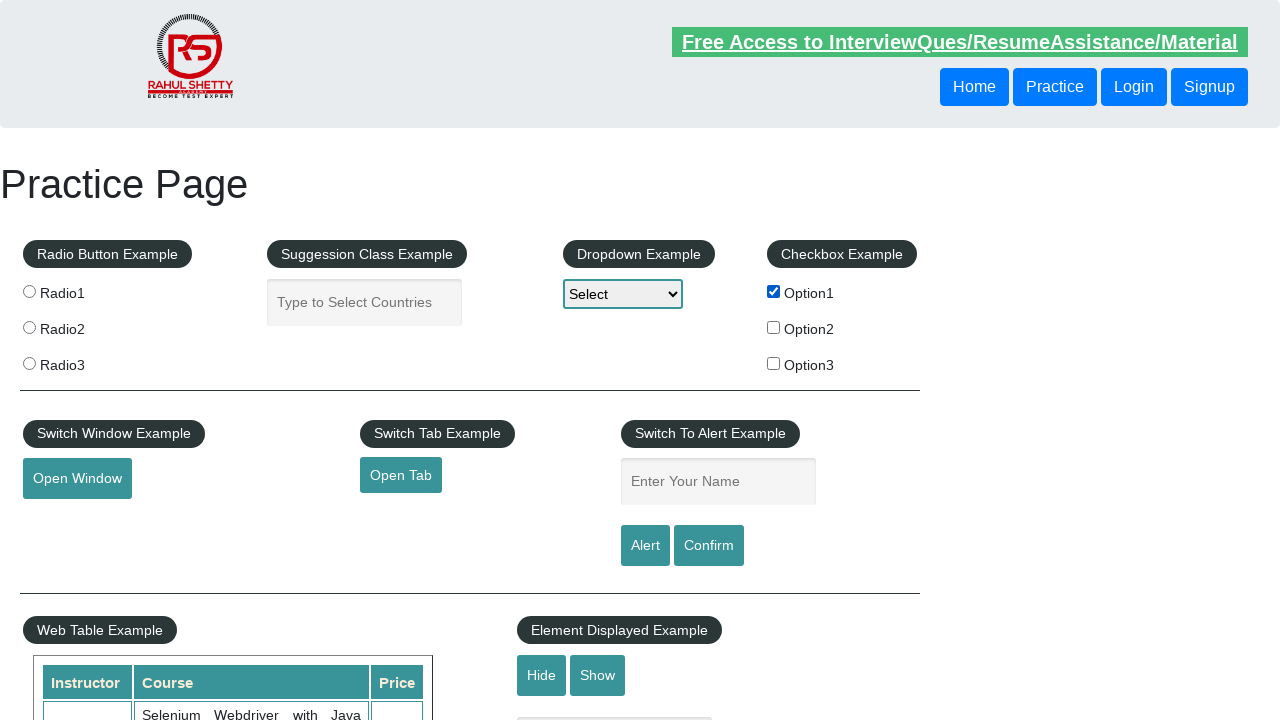

Verified checkbox is selected: True
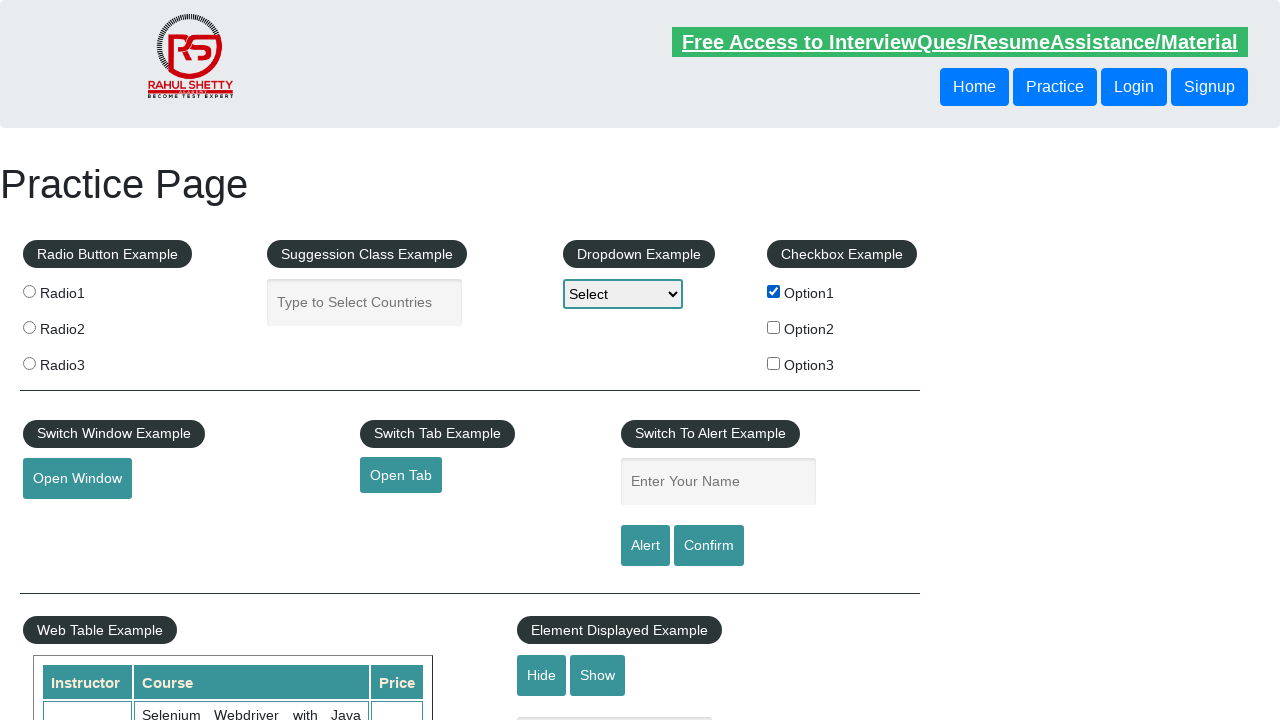

Clicked checkbox option 1 to deselect it at (774, 291) on input#checkBoxOption1
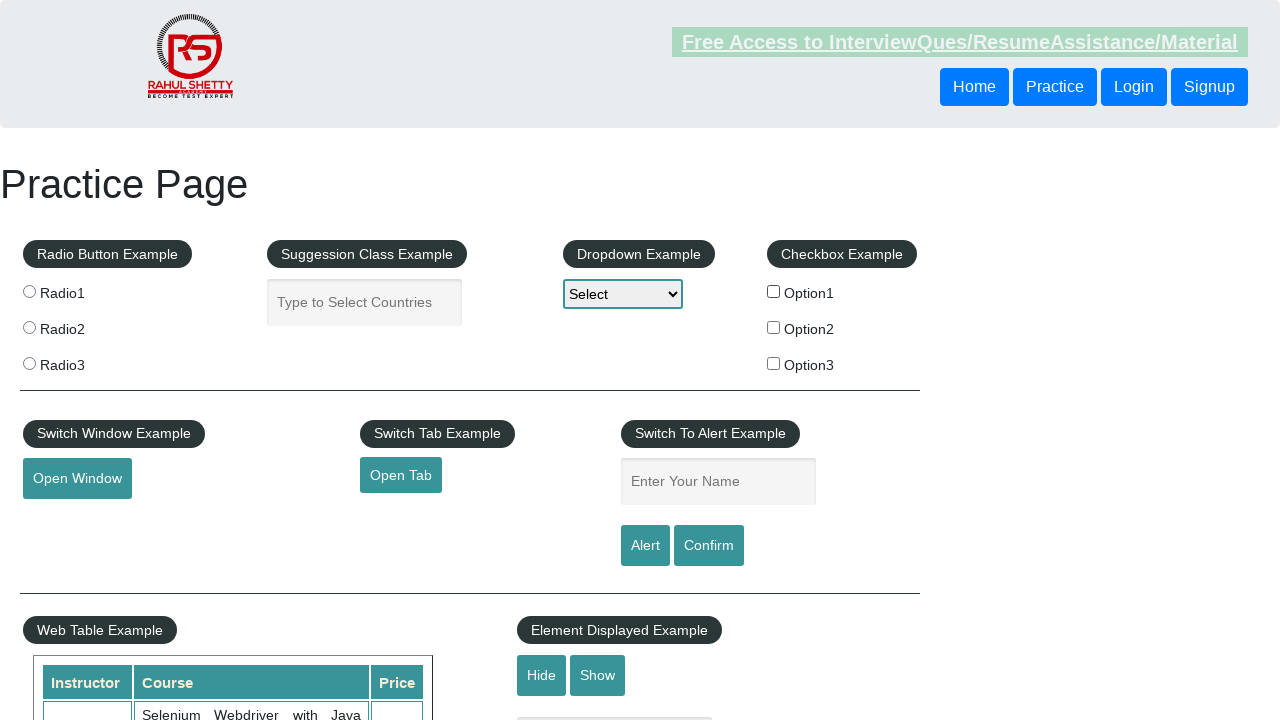

Waited 500ms for checkbox deselection state to register
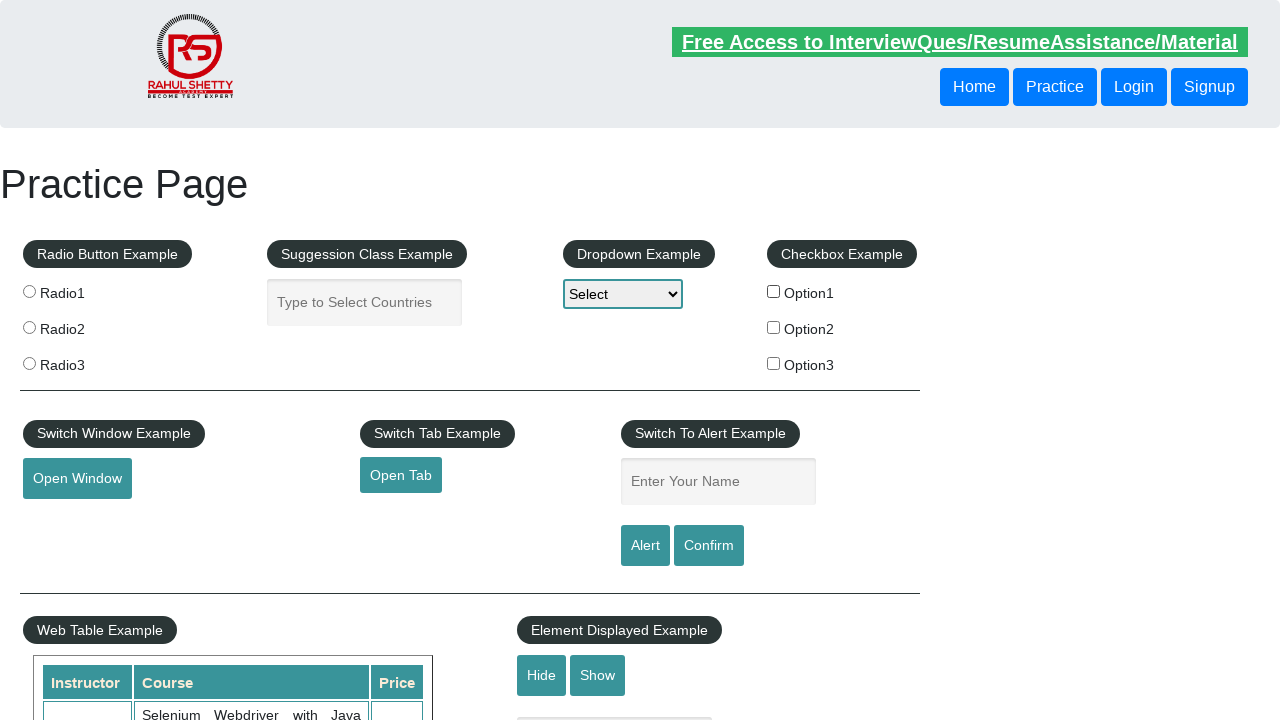

Verified checkbox is deselected: True
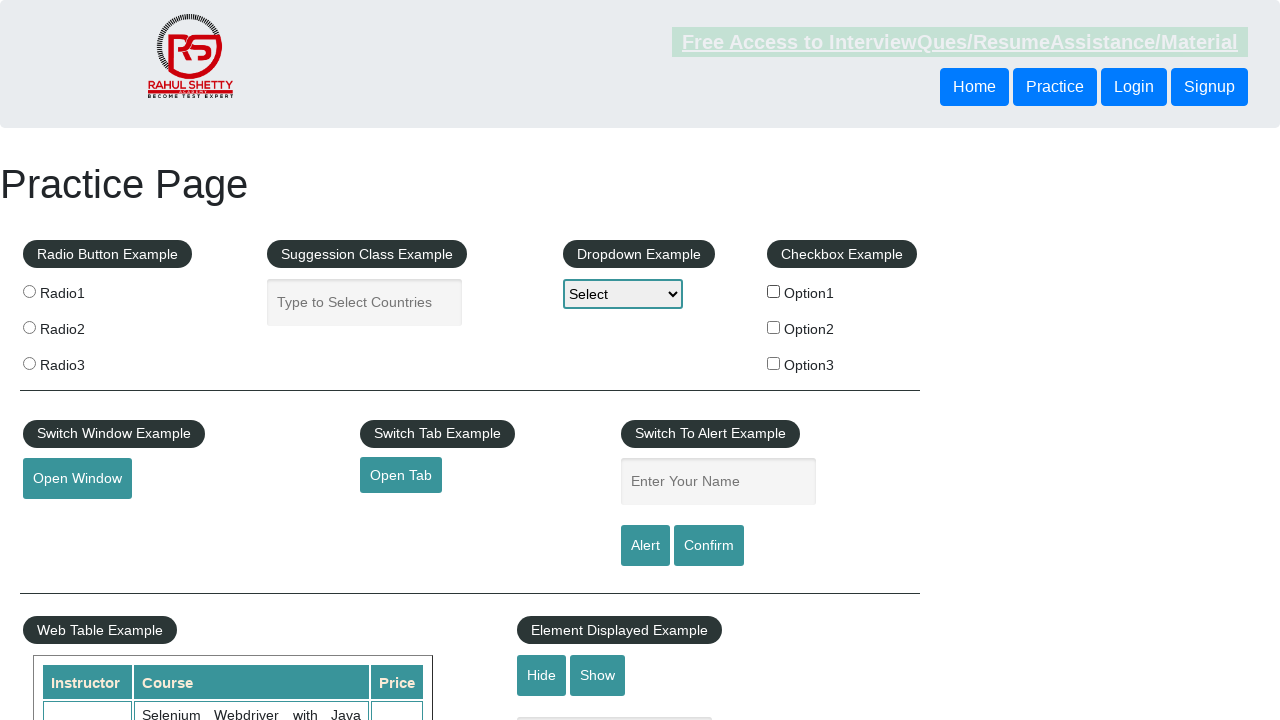

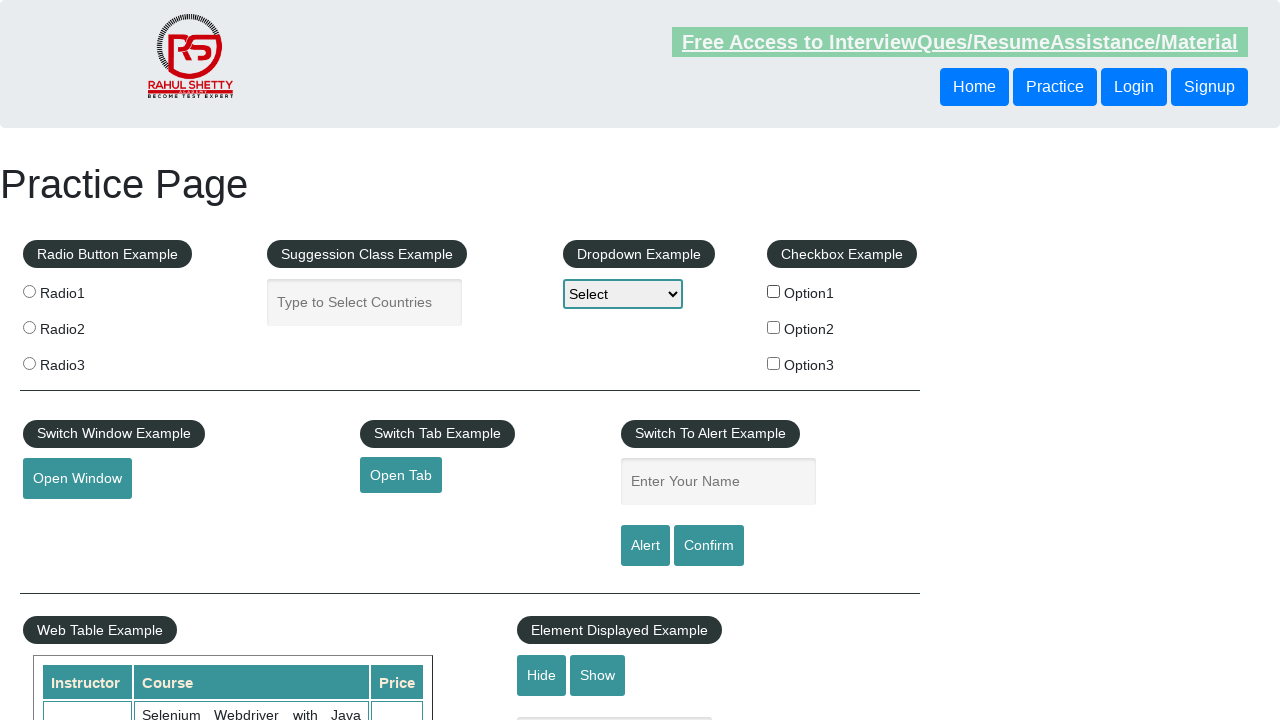